Tests clicking the full image button on the JPL Space page to display the featured Mars image in a lightbox/modal view.

Starting URL: https://data-class-jpl-space.s3.amazonaws.com/JPL_Space/index.html

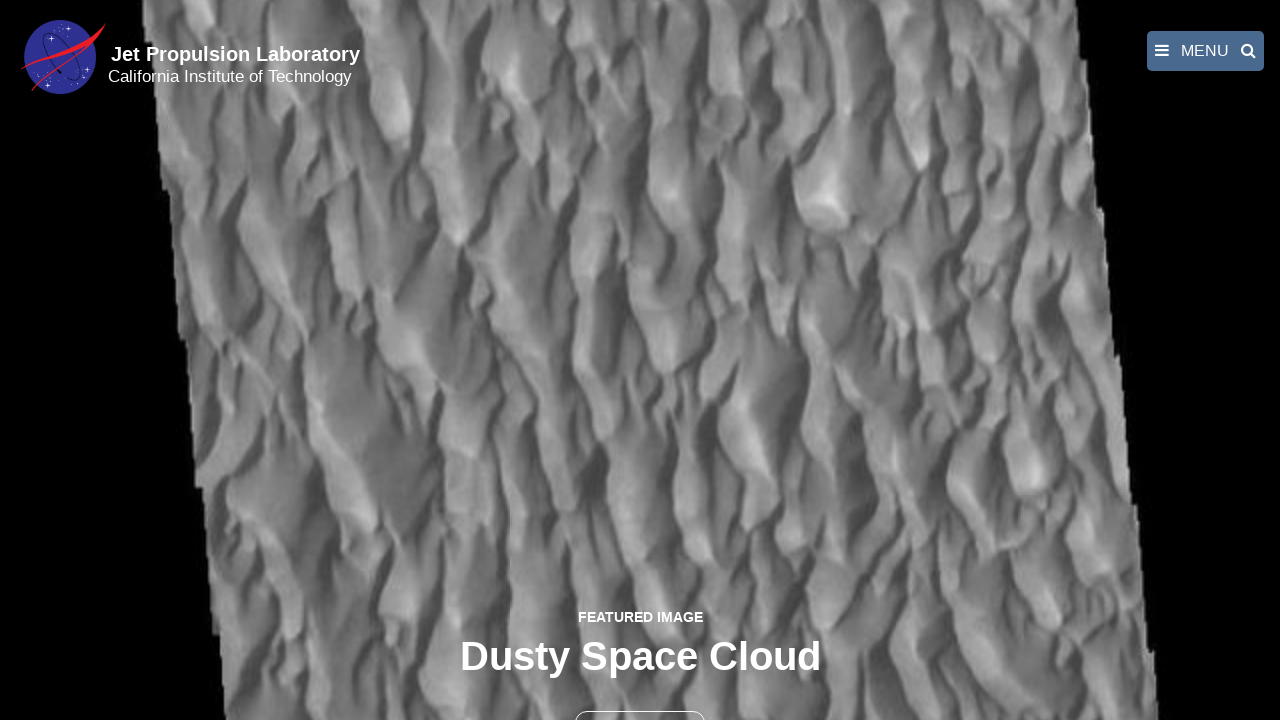

Clicked the full image button to open featured Mars image in lightbox at (640, 699) on button >> nth=1
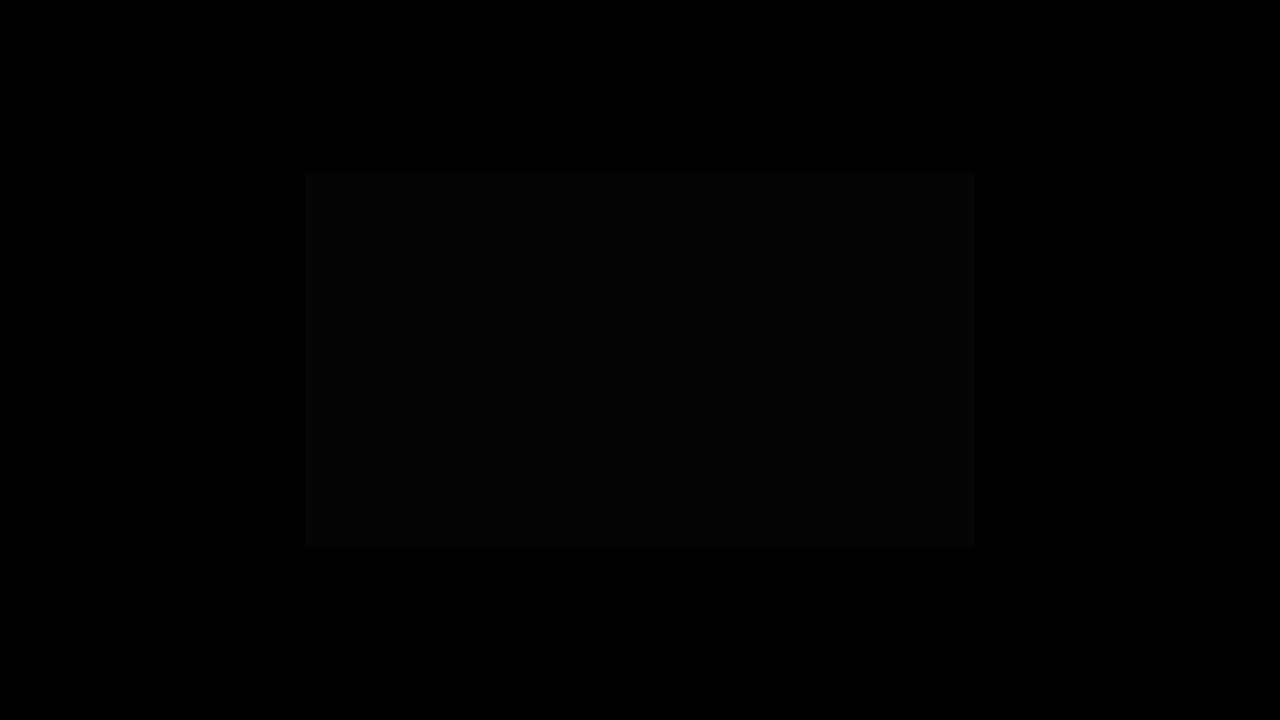

Full-size featured Mars image loaded in lightbox/modal view
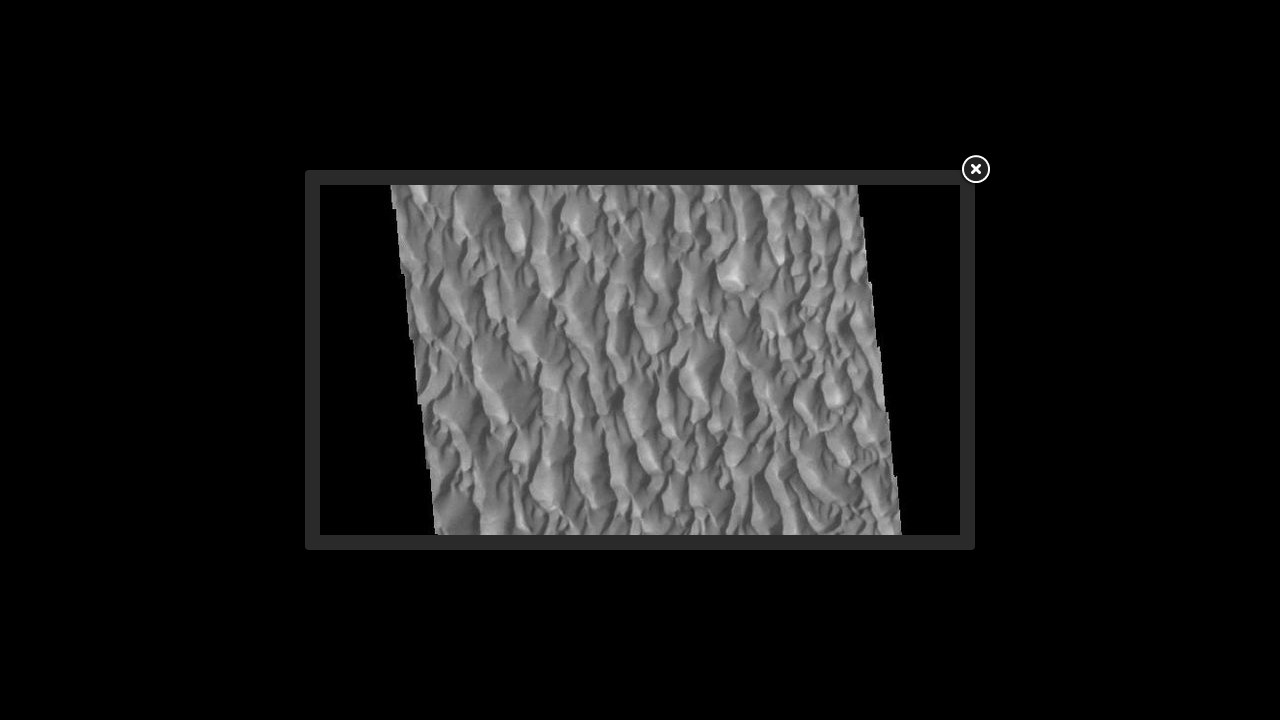

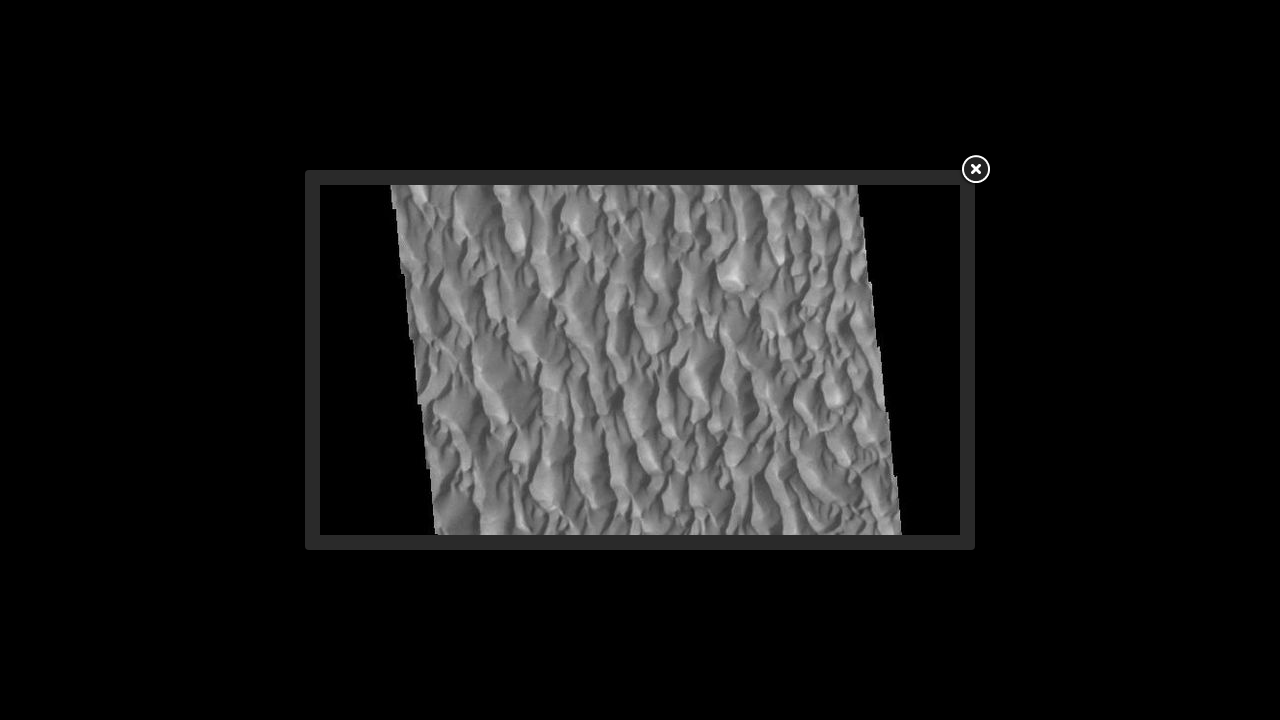